Tests JavaScript prompt alert by clicking the prompt button, entering text into the alert, accepting it, and verifying the result displays the entered text

Starting URL: http://practice.cydeo.com/javascript_alerts

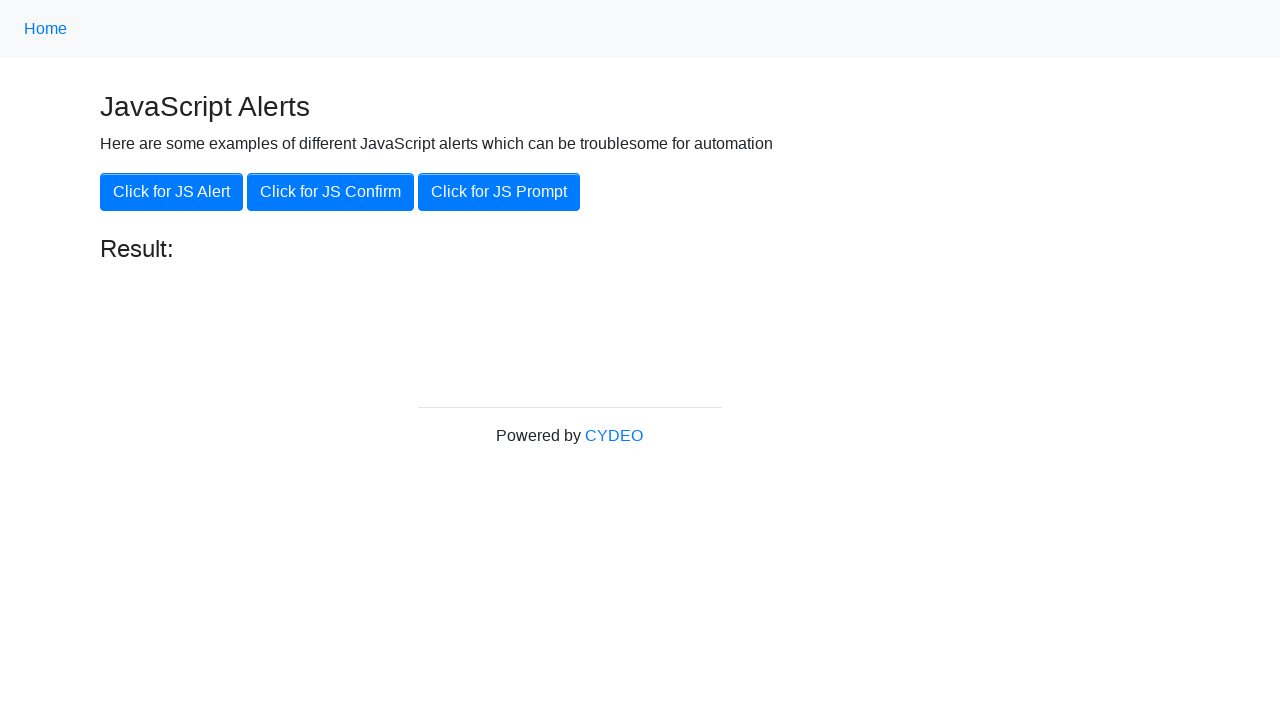

Set up dialog handler to accept prompt with text 'hello'
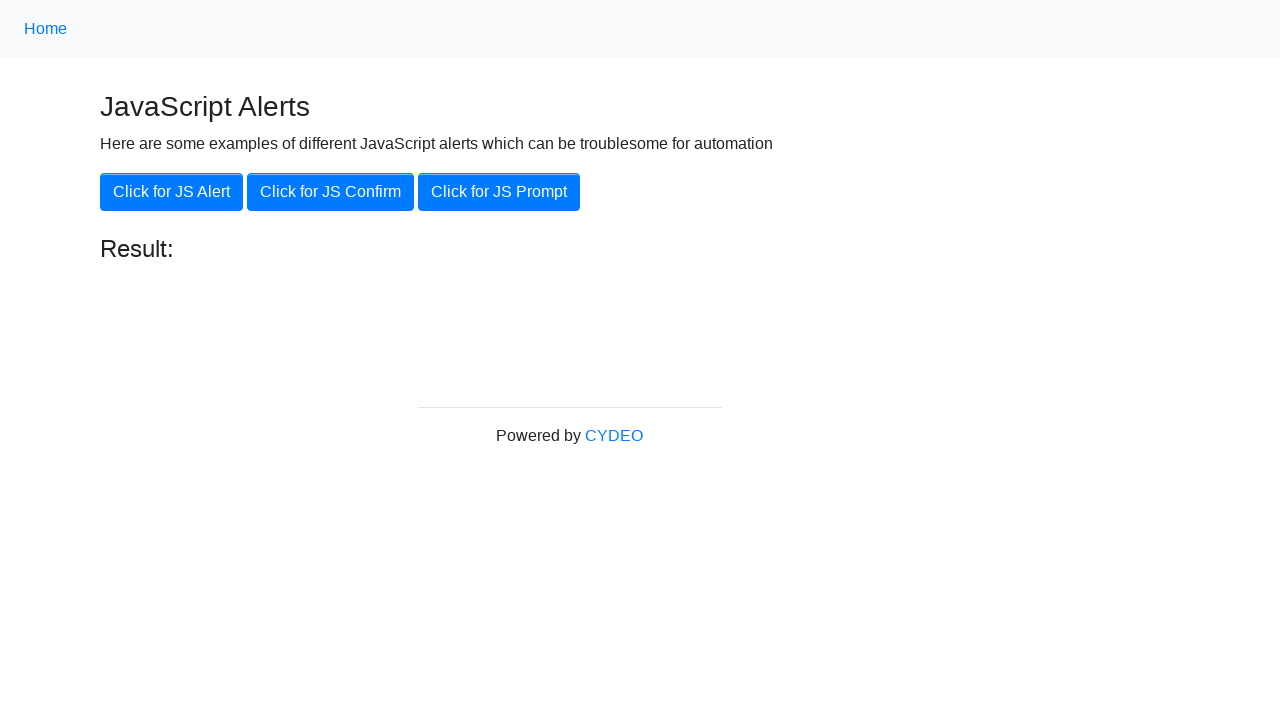

Clicked the JS Prompt button at (499, 192) on xpath=//button[.='Click for JS Prompt']
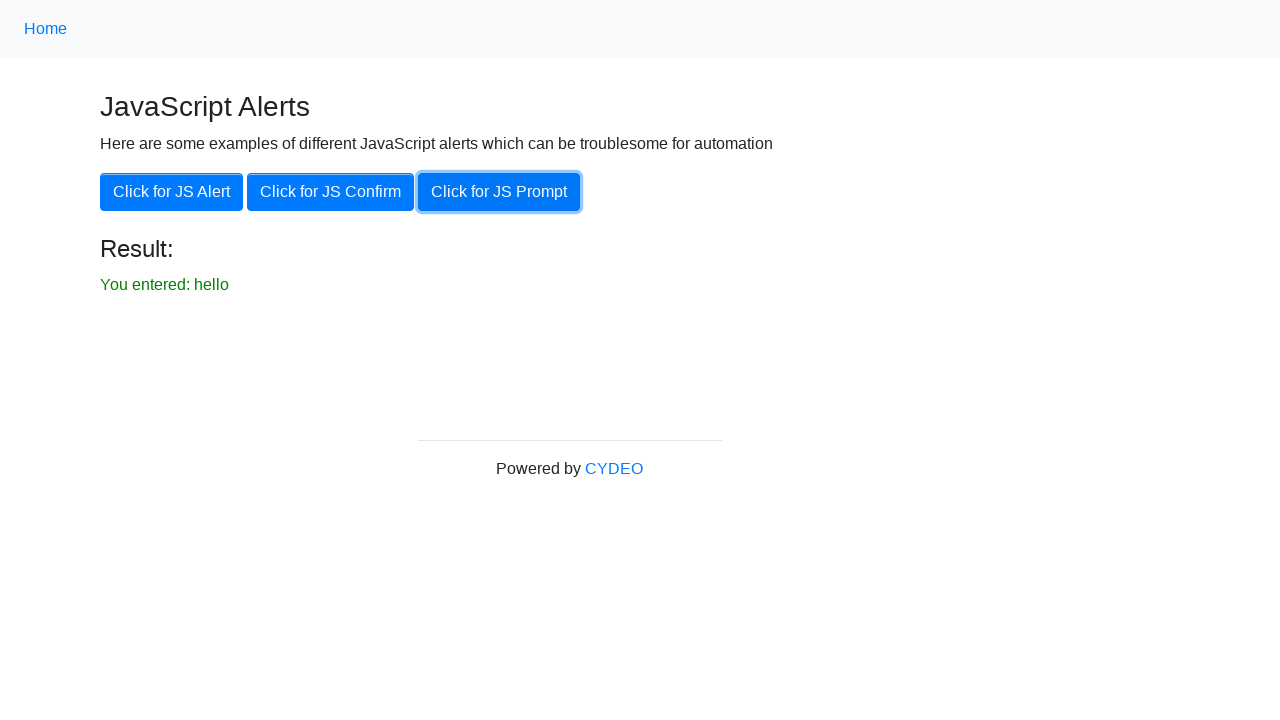

Result element loaded after prompt was accepted
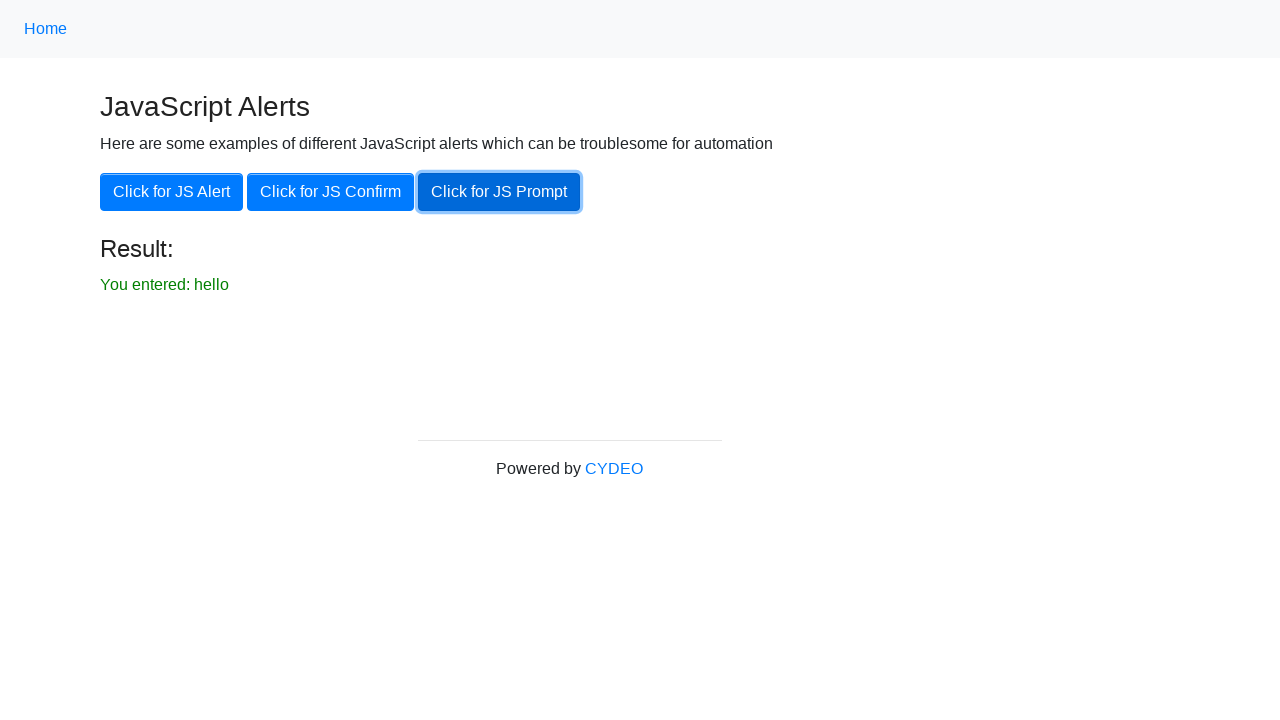

Retrieved result text: 'You entered: hello'
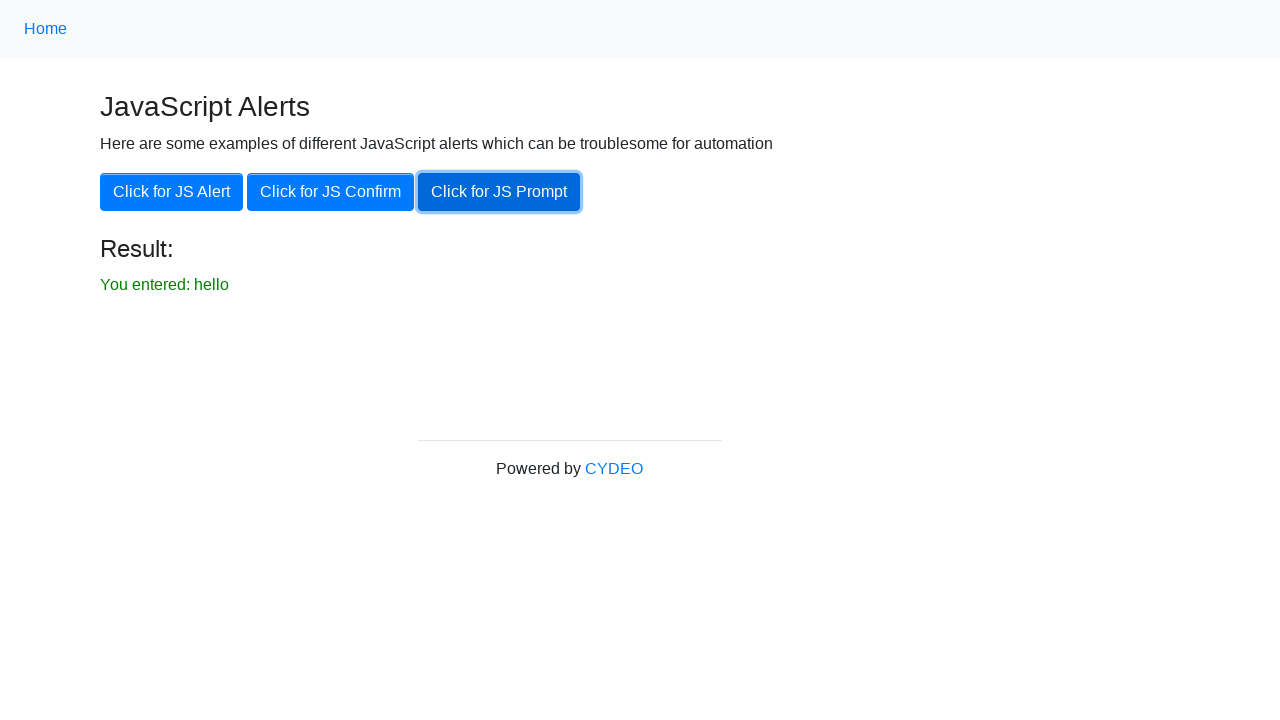

Verified result text matches expected value 'You entered: hello'
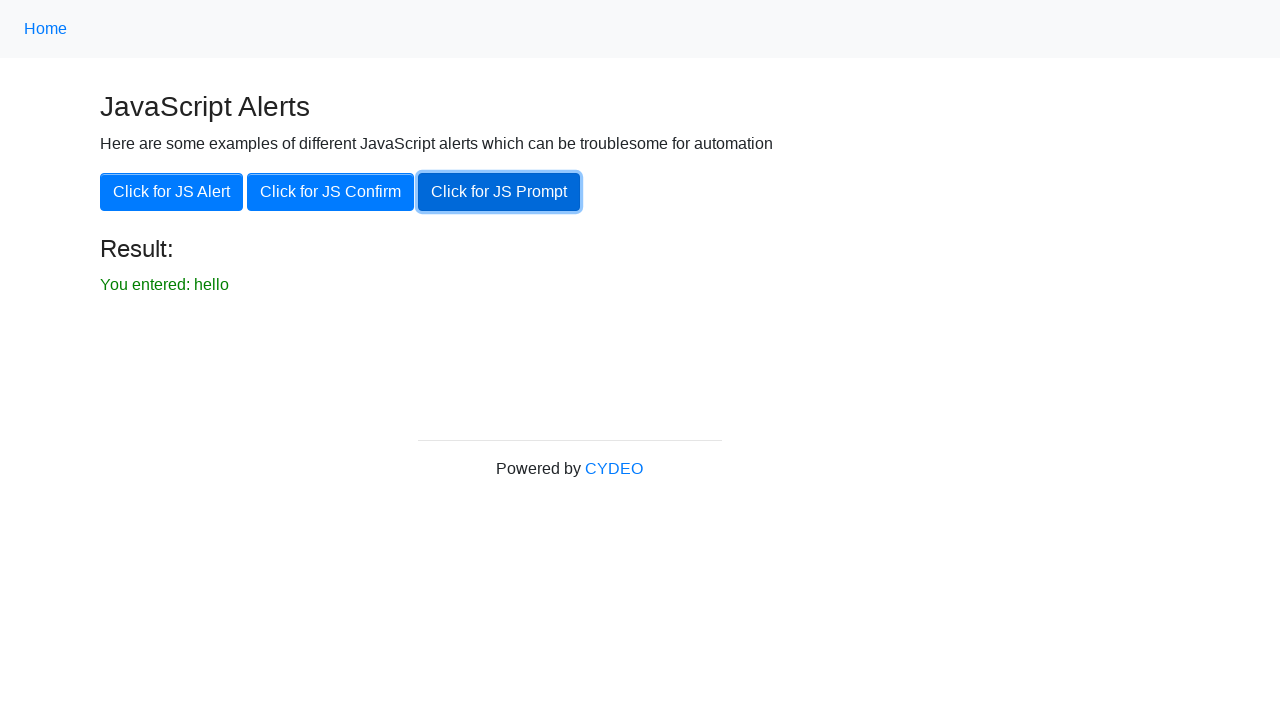

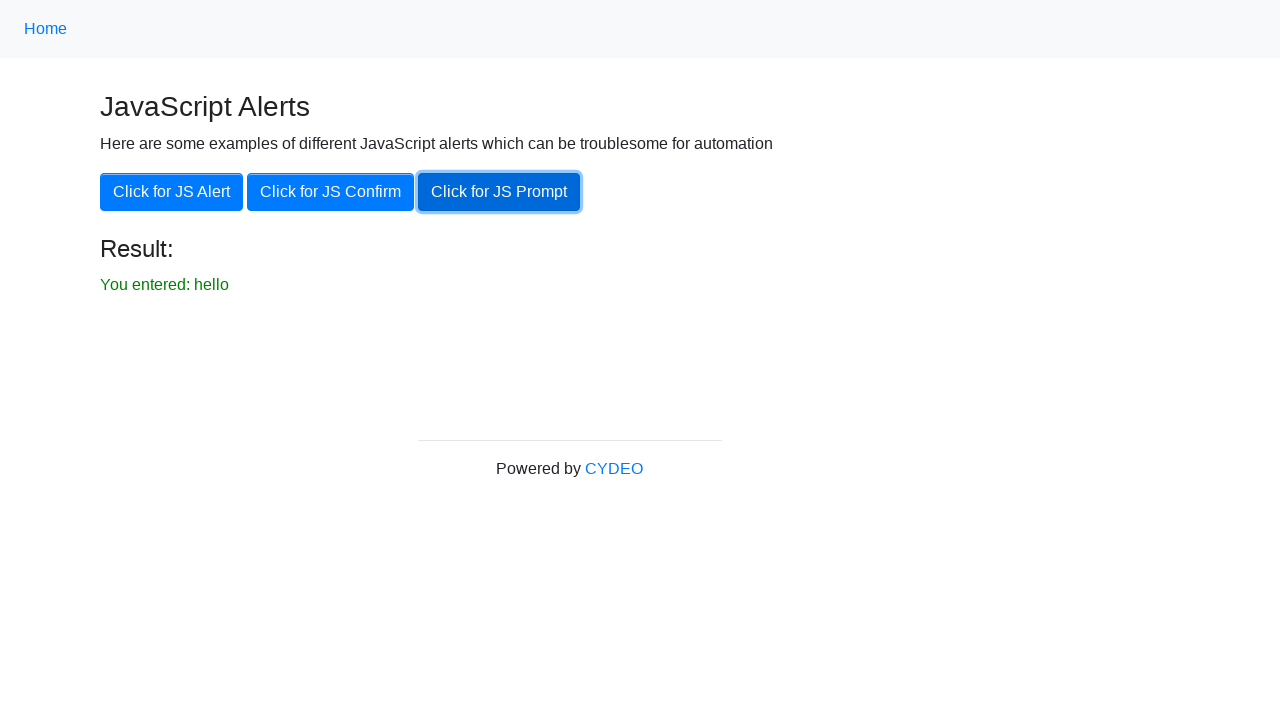